Tests auto-suggest dropdown functionality by typing a partial country name and selecting "India" from the suggestions

Starting URL: https://rahulshettyacademy.com/dropdownsPractise/

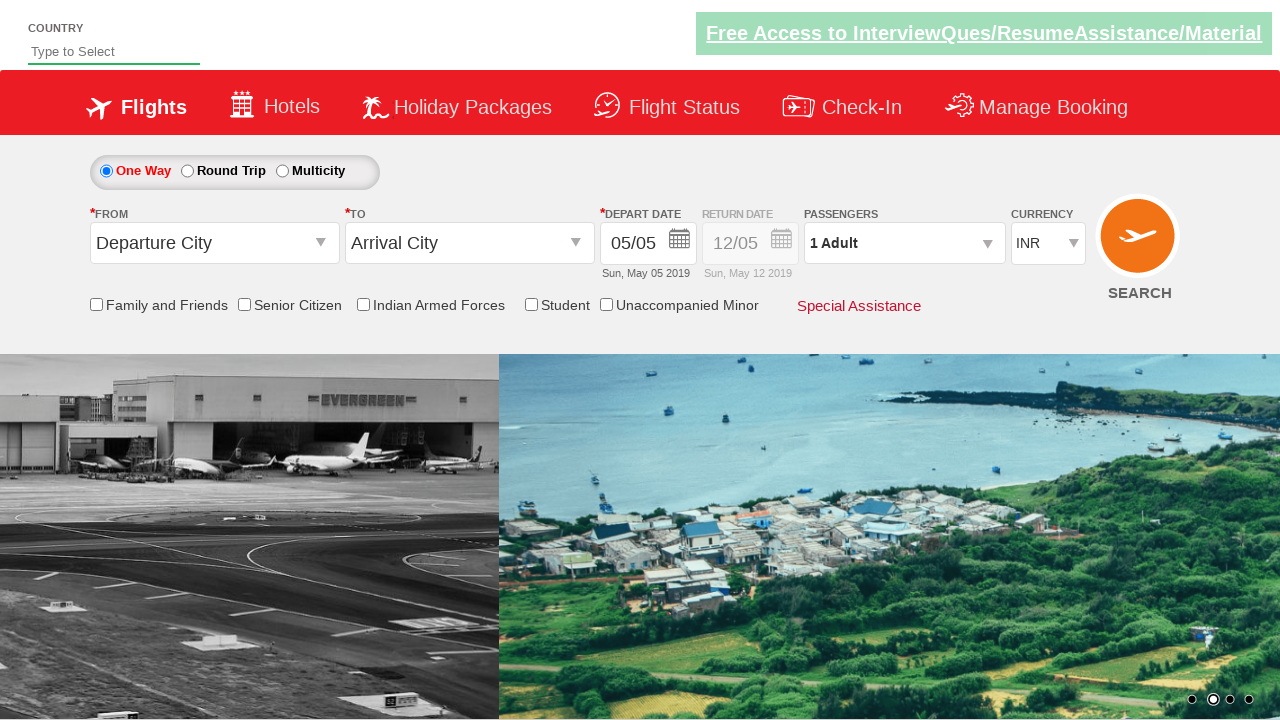

Typed 'in' in the auto-suggest field to trigger dropdown on #autosuggest
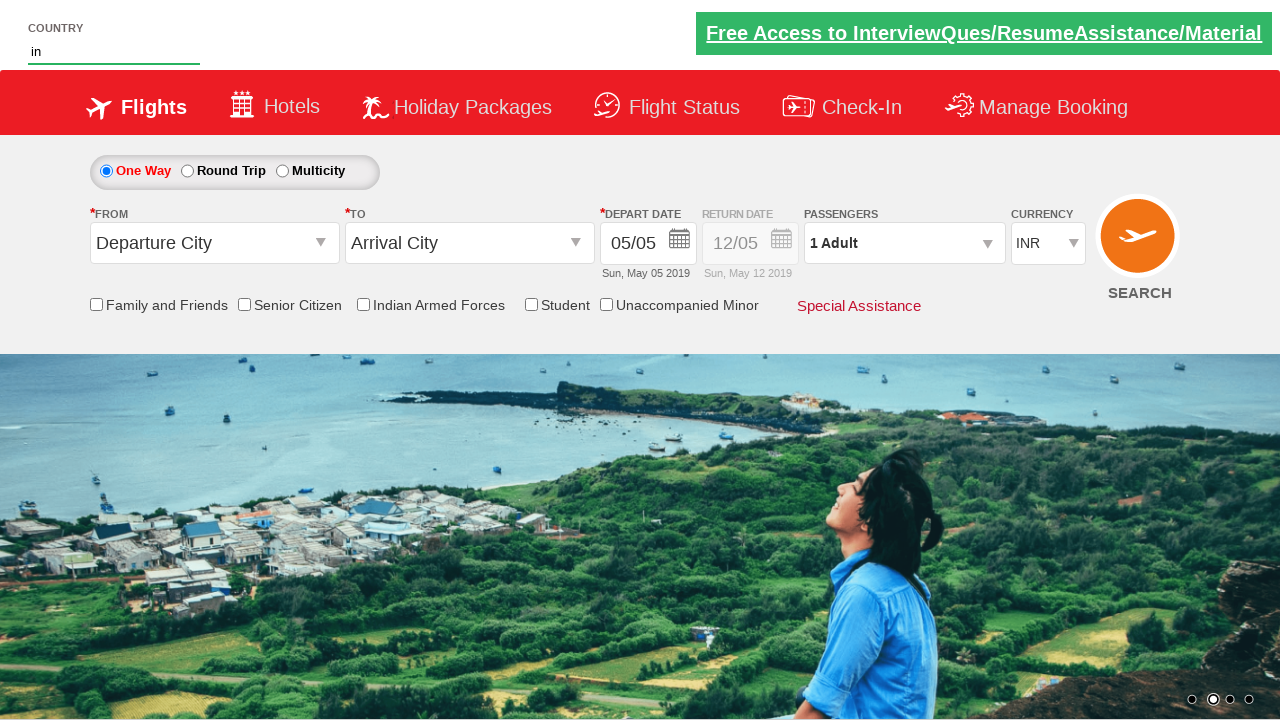

Waited for auto-suggest dropdown suggestions to appear
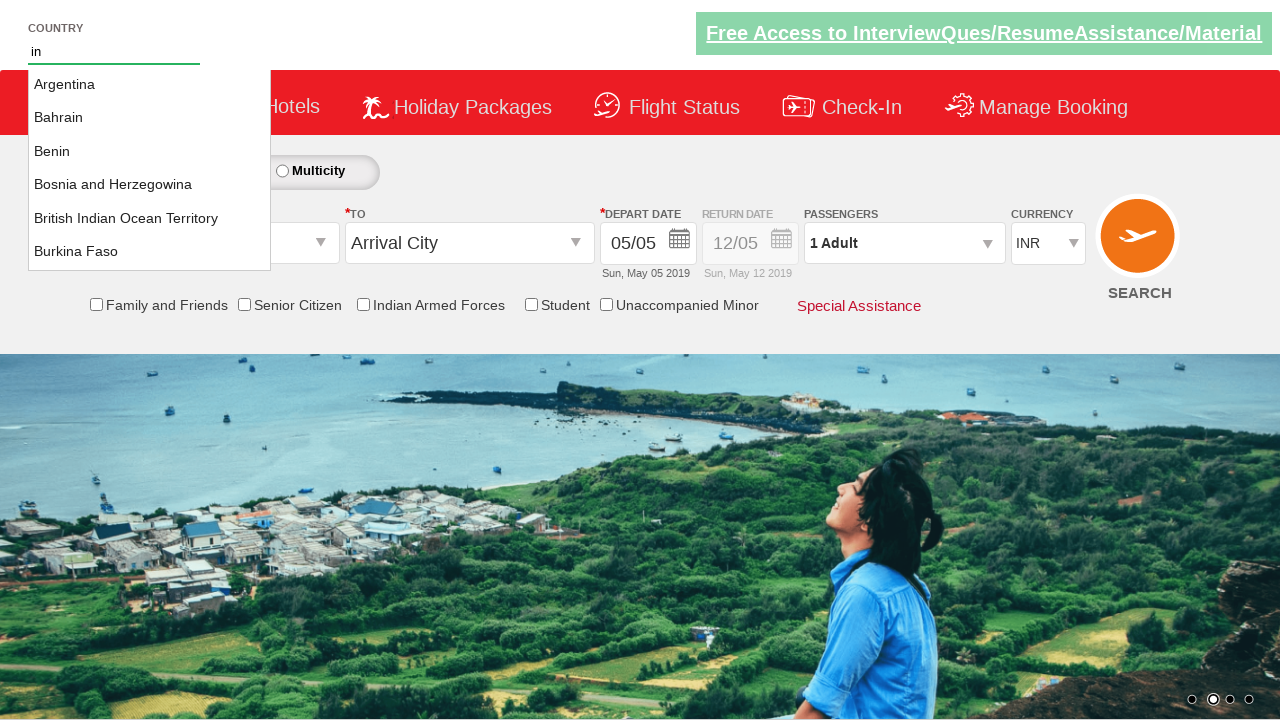

Selected 'India' from the auto-suggest dropdown at (150, 218) on li.ui-menu-item a:has-text('India')
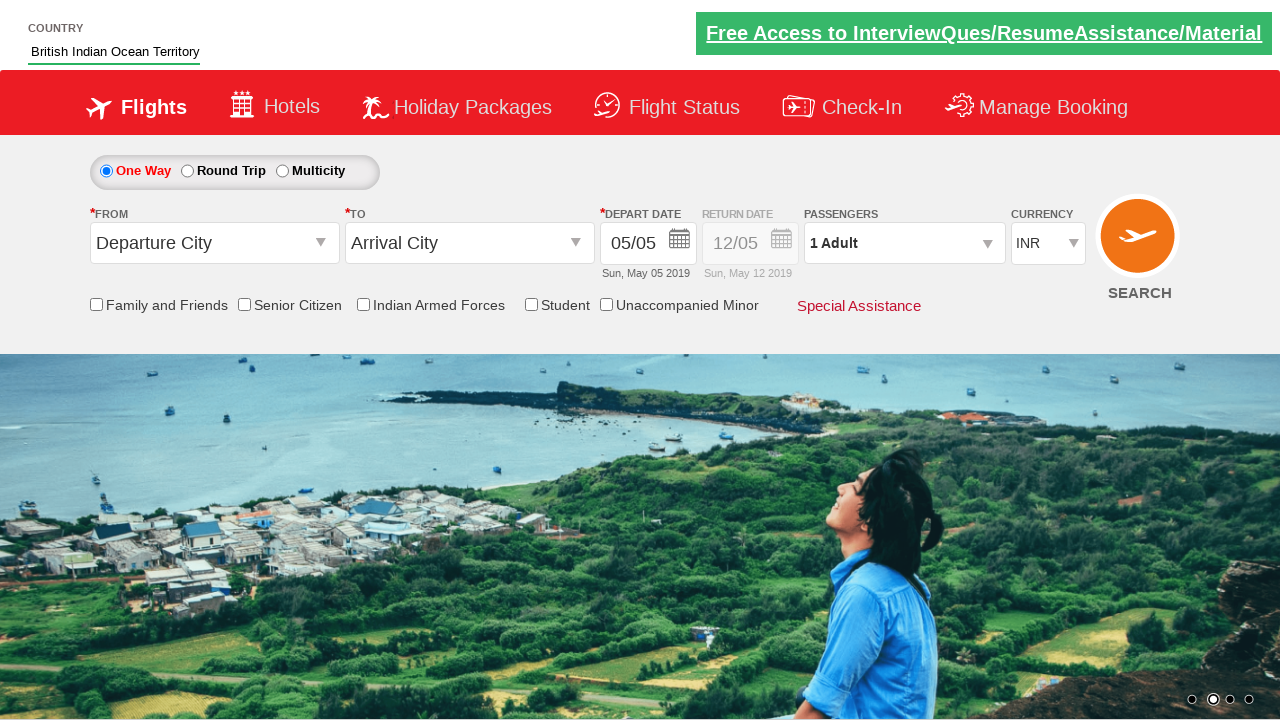

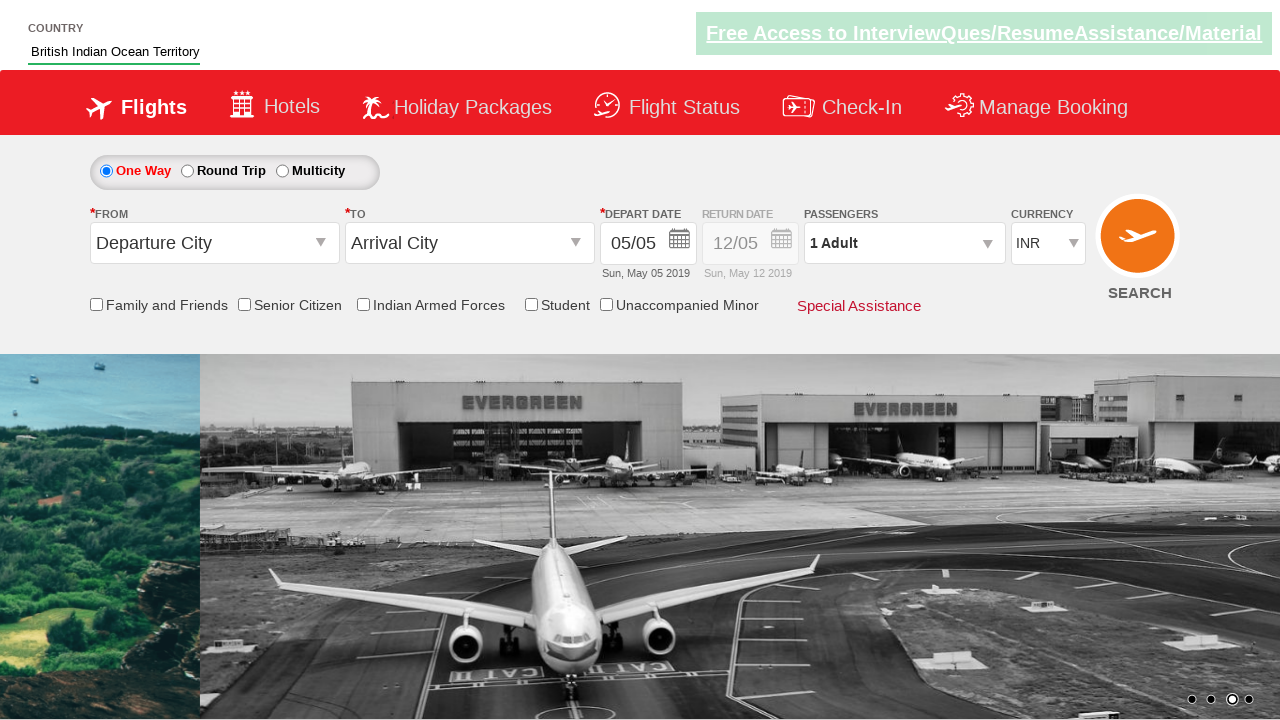